Navigates to a page with loading images, waits for them to load, and retrieves the src attribute of a specific image

Starting URL: https://bonigarcia.dev/selenium-webdriver-java/loading-images.html

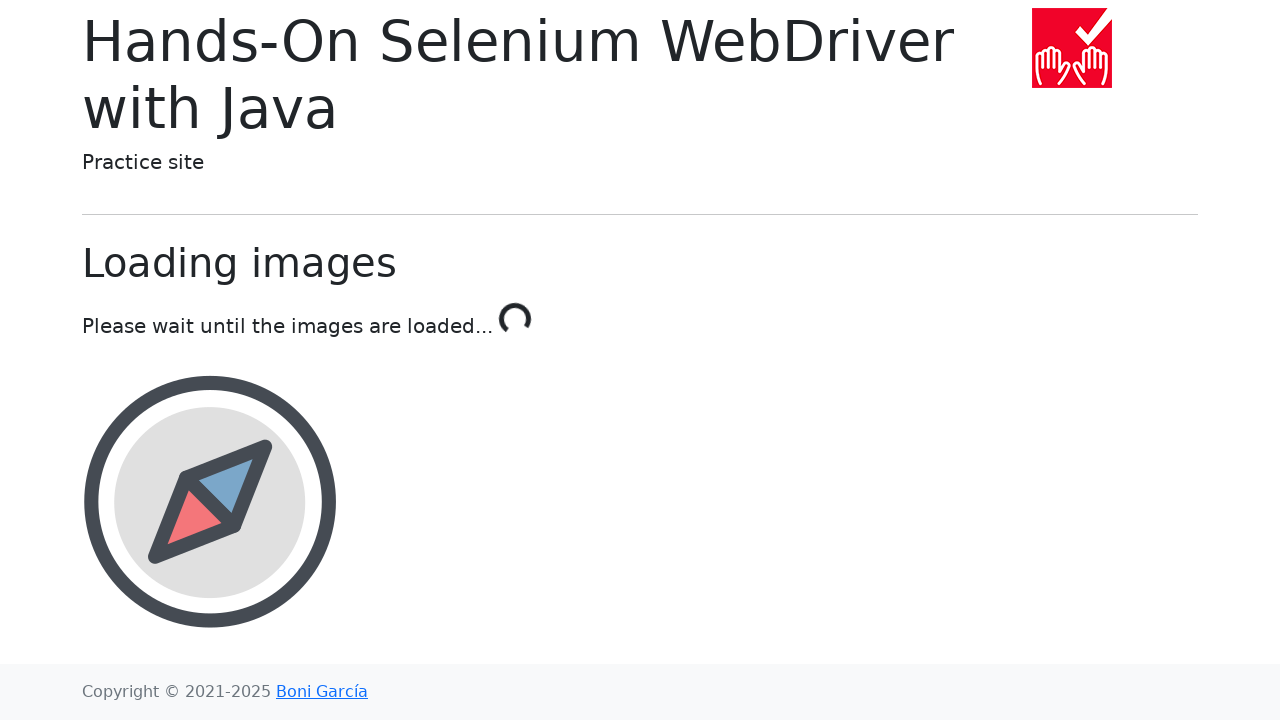

Navigated to loading images page
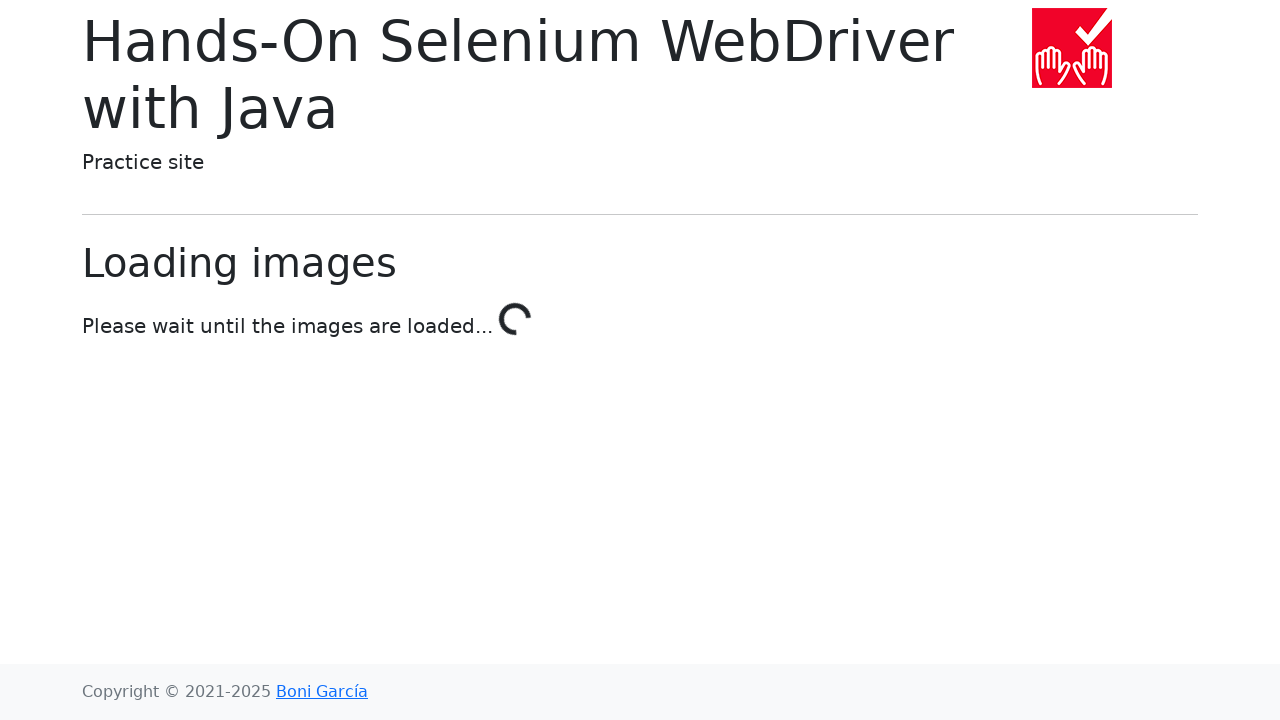

Landscape image loaded
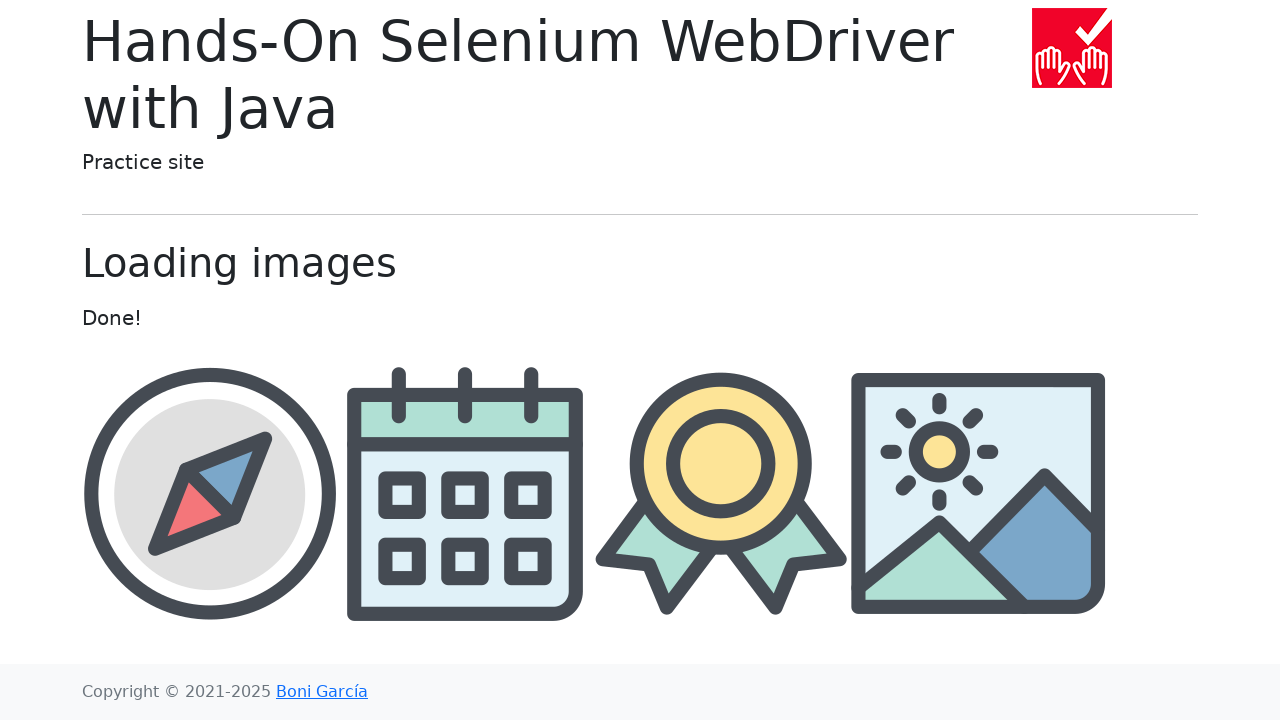

Located award image element
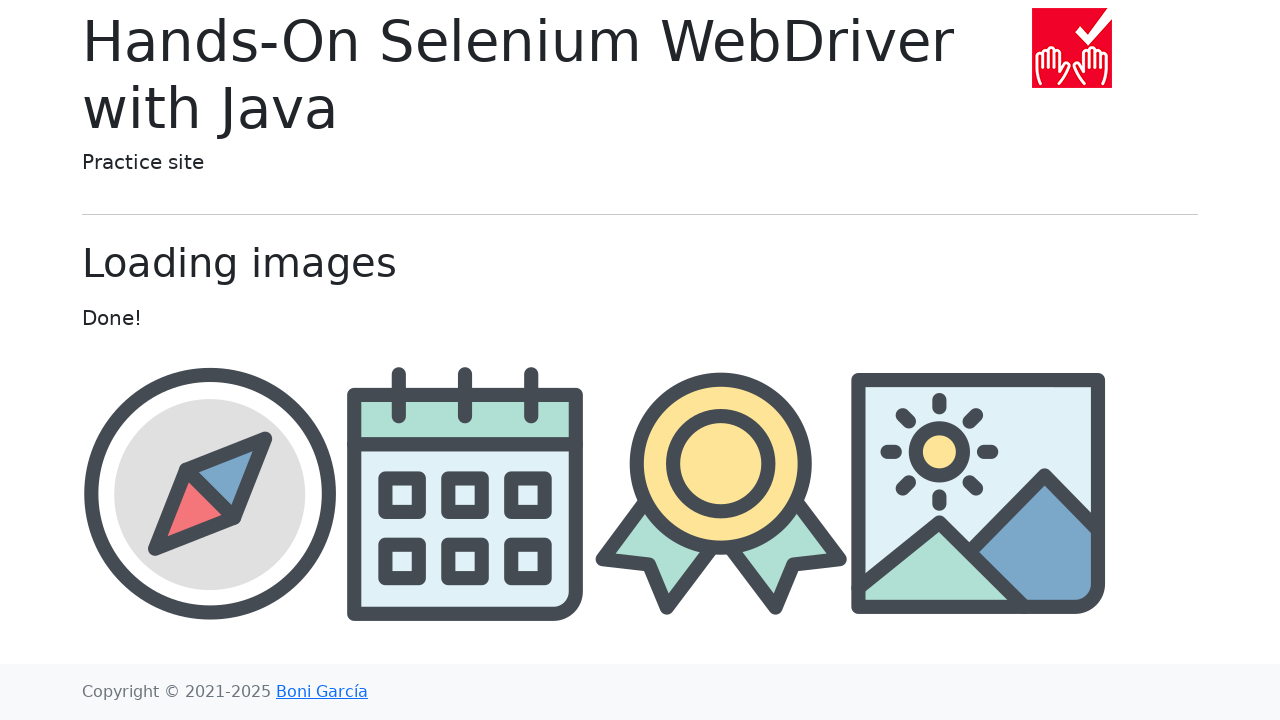

Retrieved src attribute from award image: img/award.png
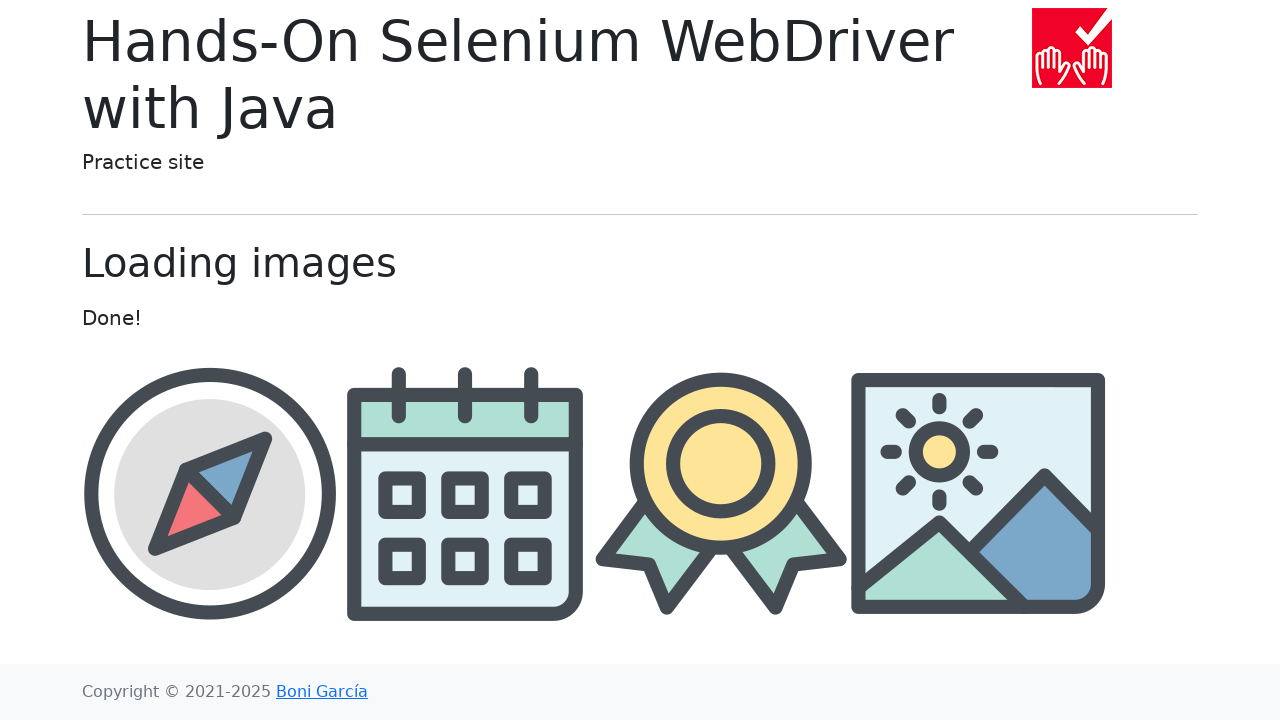

Printed src value: img/award.png
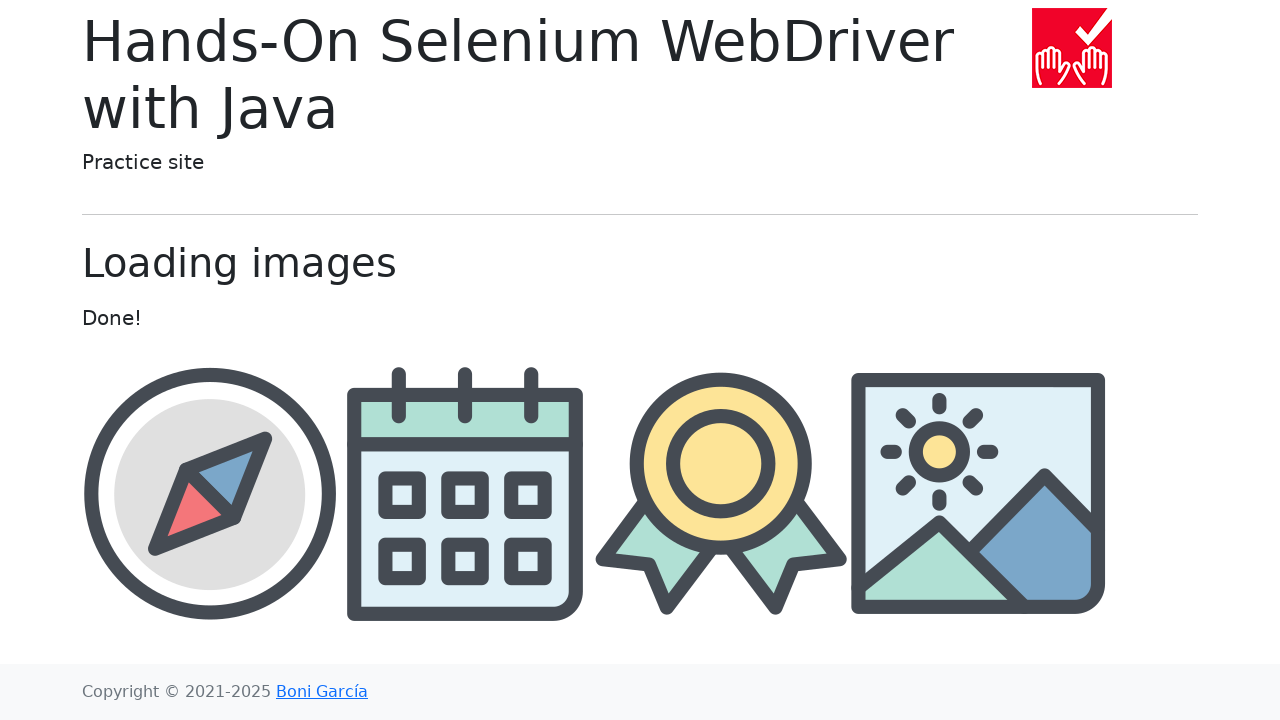

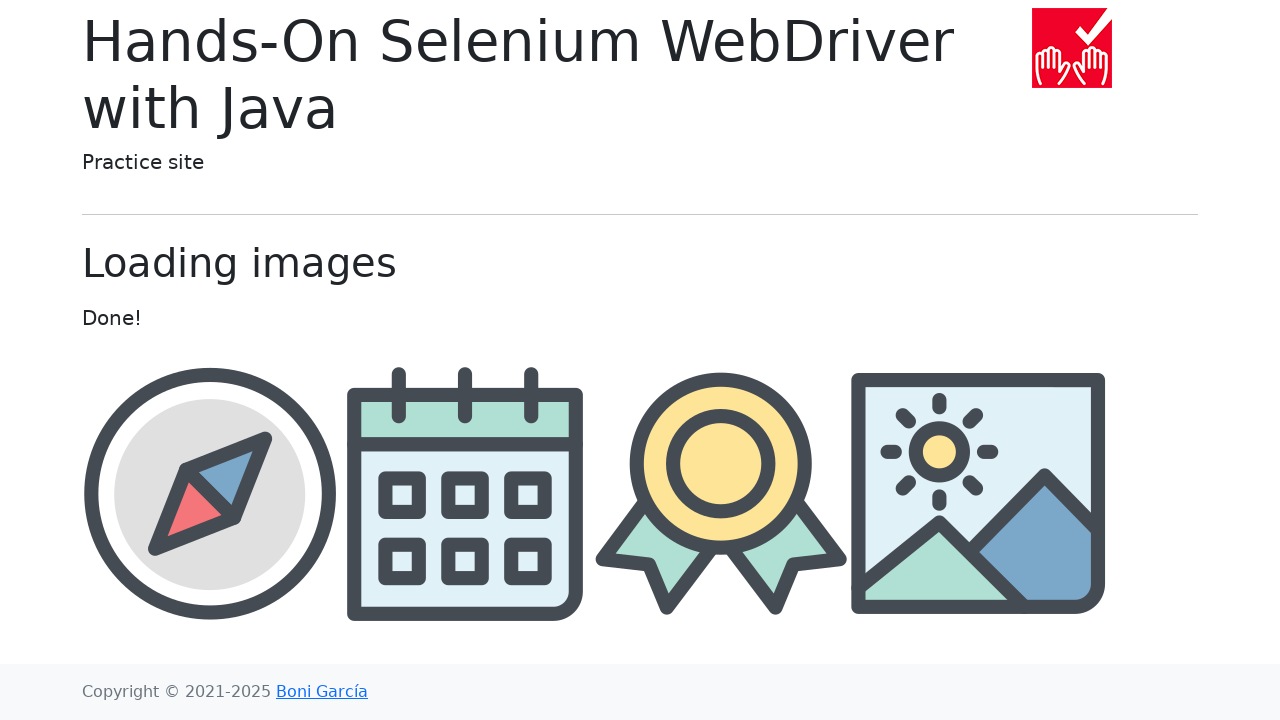